Tests filtering to display only completed todo items.

Starting URL: https://demo.playwright.dev/todomvc

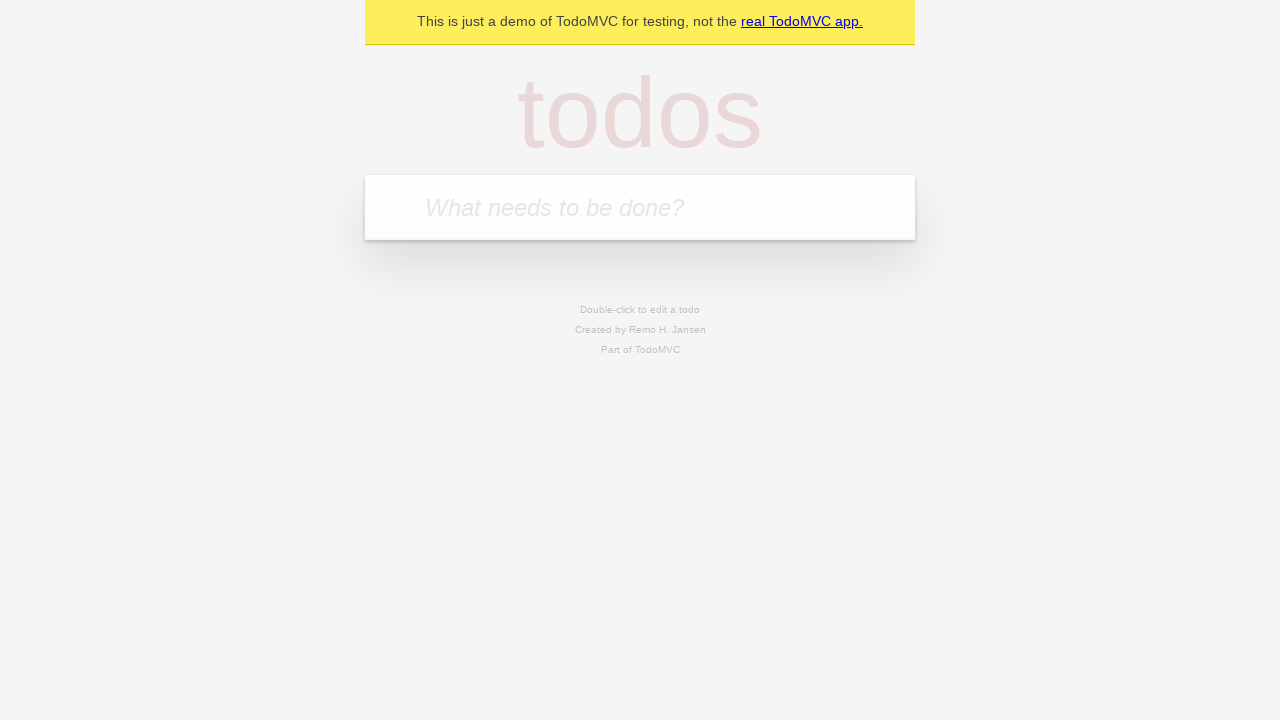

Filled todo input with 'buy some cheese' on internal:attr=[placeholder="What needs to be done?"i]
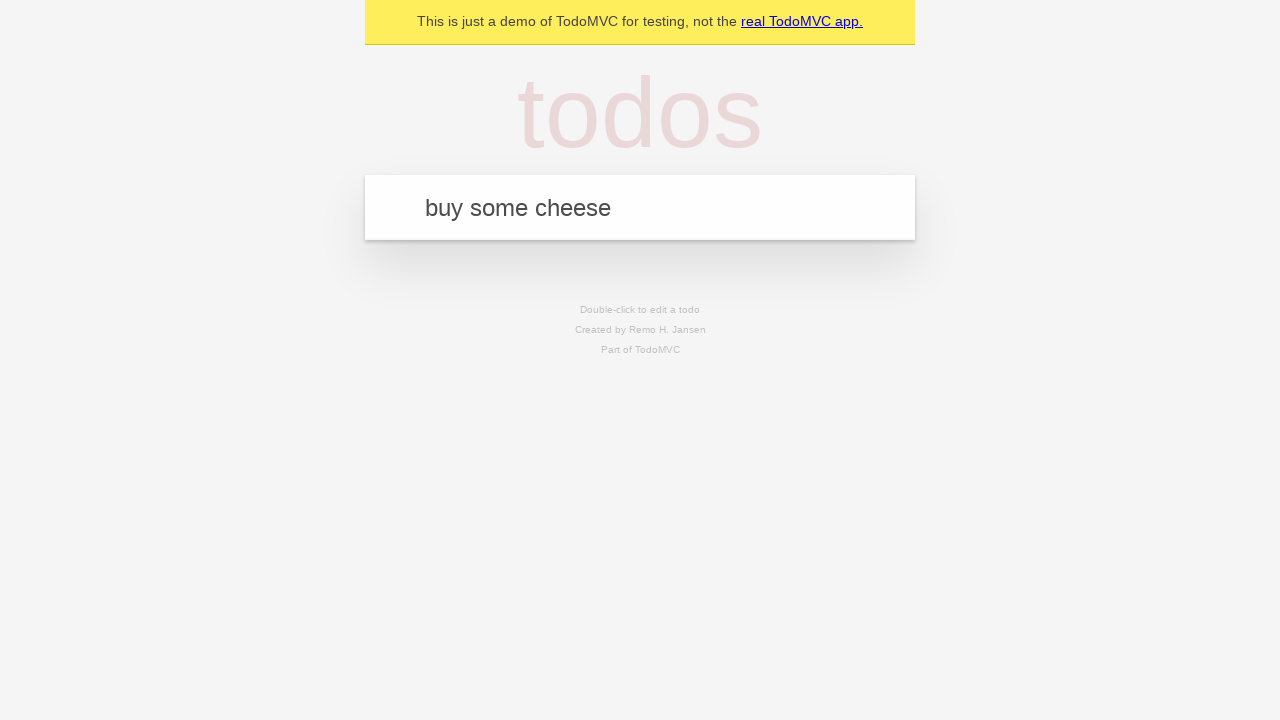

Pressed Enter to add first todo item on internal:attr=[placeholder="What needs to be done?"i]
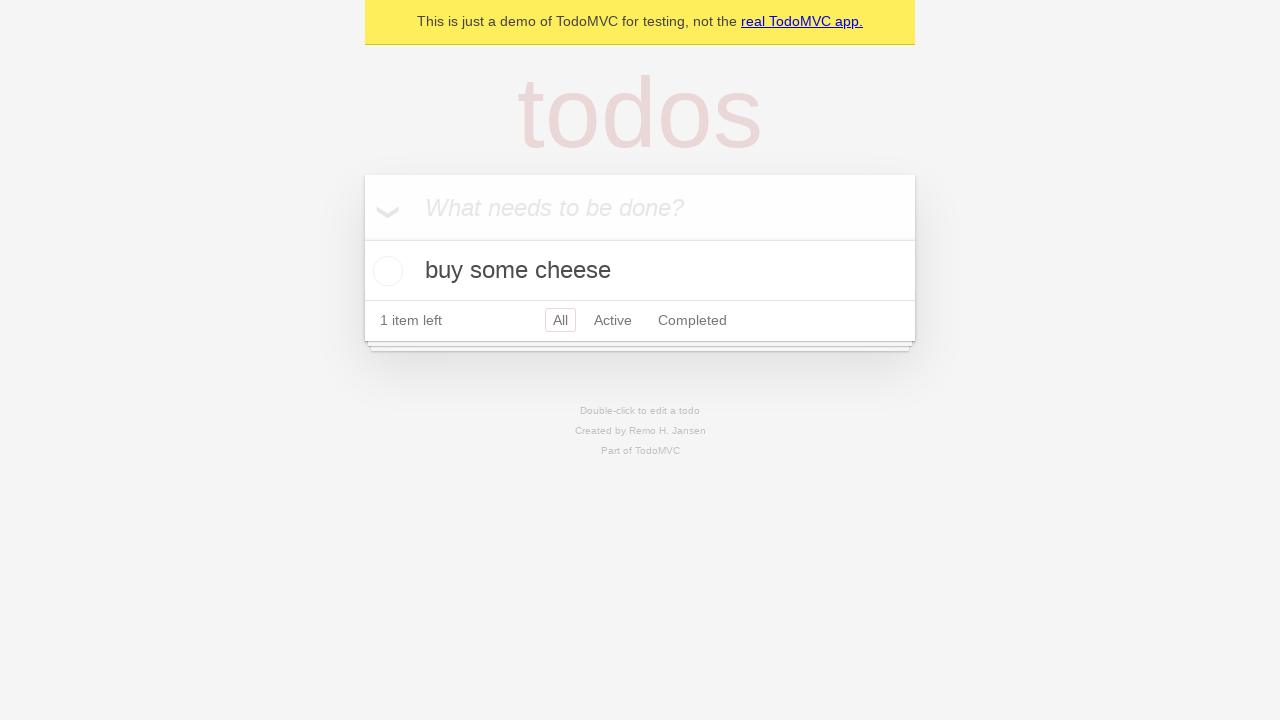

Filled todo input with 'feed the cat' on internal:attr=[placeholder="What needs to be done?"i]
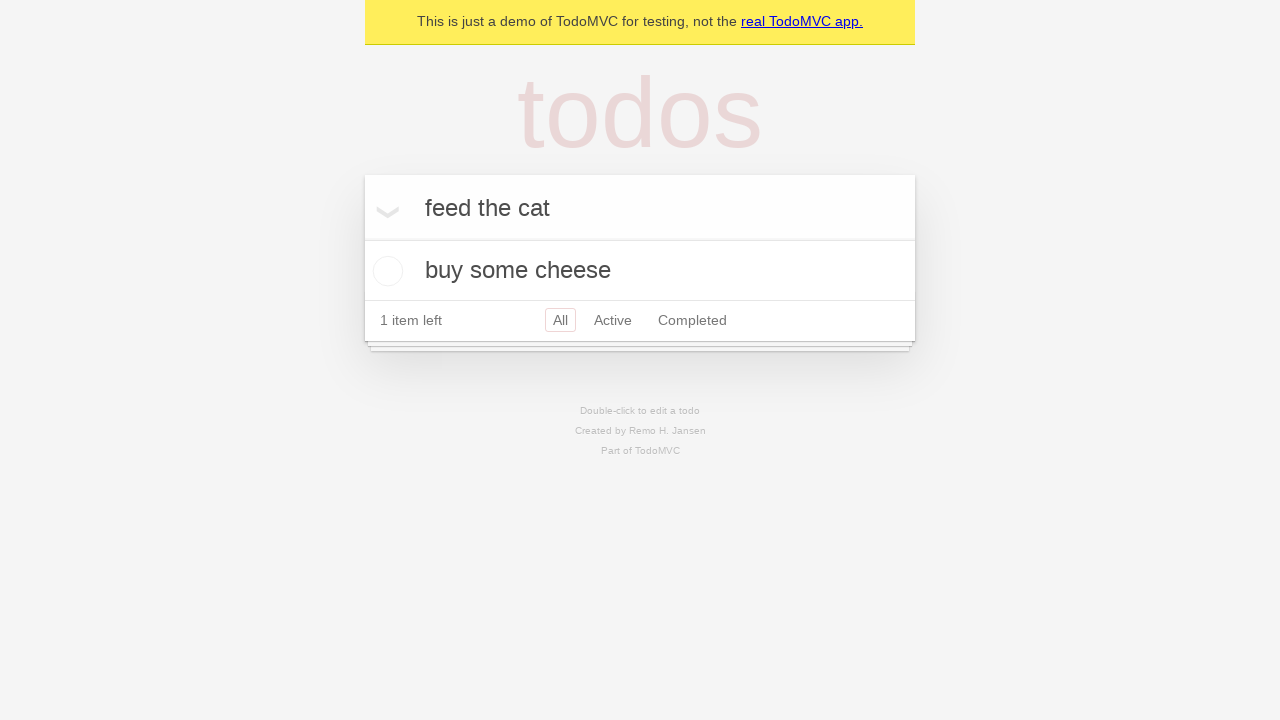

Pressed Enter to add second todo item on internal:attr=[placeholder="What needs to be done?"i]
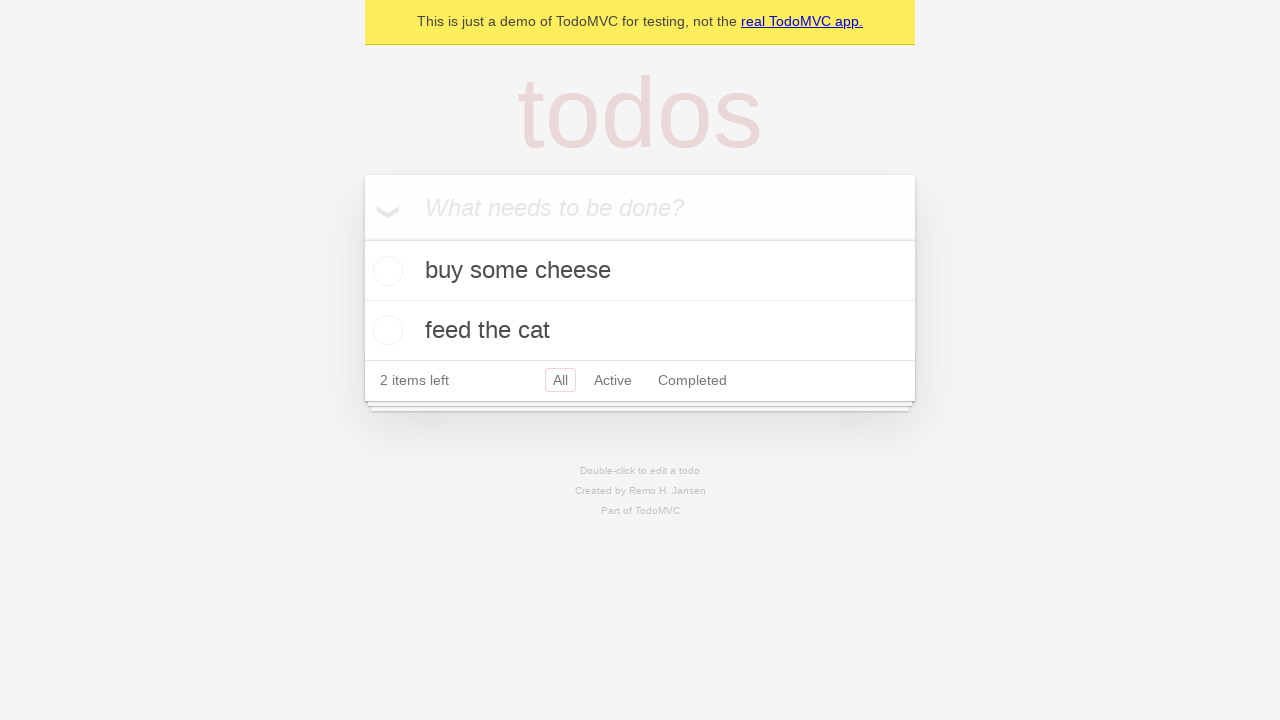

Filled todo input with 'book a doctors appointment' on internal:attr=[placeholder="What needs to be done?"i]
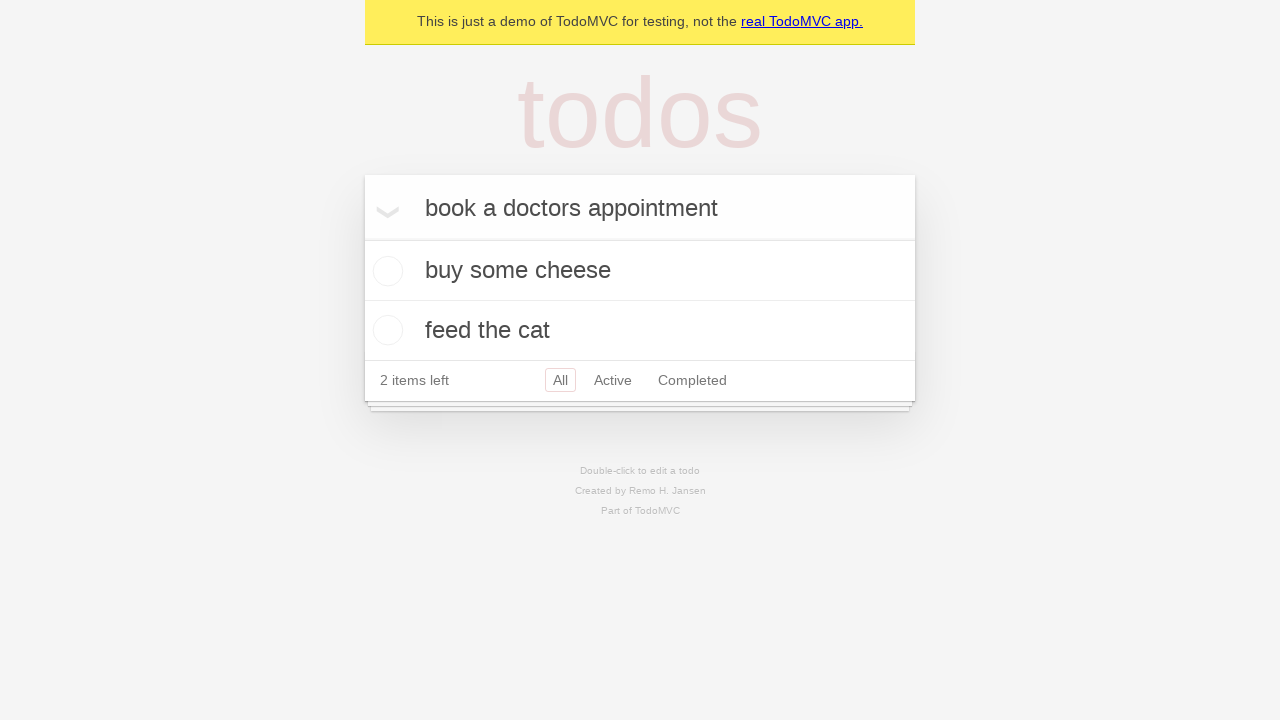

Pressed Enter to add third todo item on internal:attr=[placeholder="What needs to be done?"i]
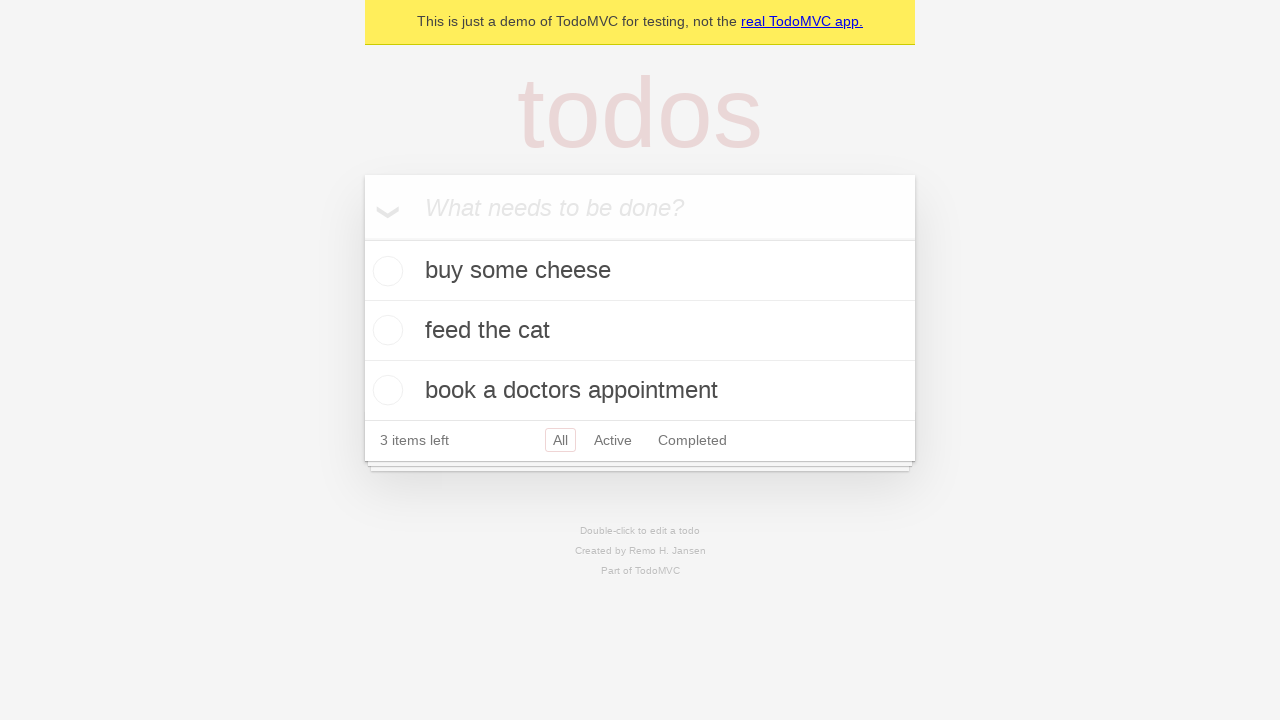

Checked the checkbox for the second todo item 'feed the cat' at (385, 330) on internal:testid=[data-testid="todo-item"s] >> nth=1 >> internal:role=checkbox
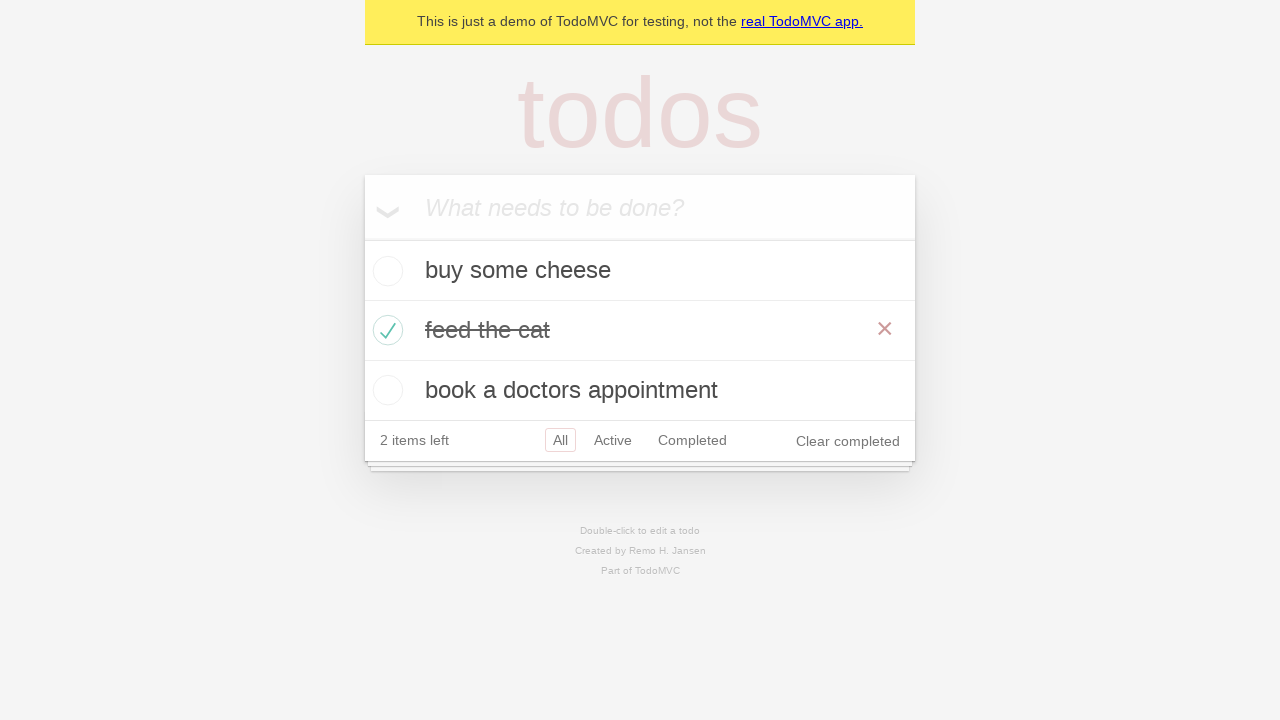

Clicked on 'Completed' filter to display only completed items at (692, 440) on internal:role=link[name="Completed"i]
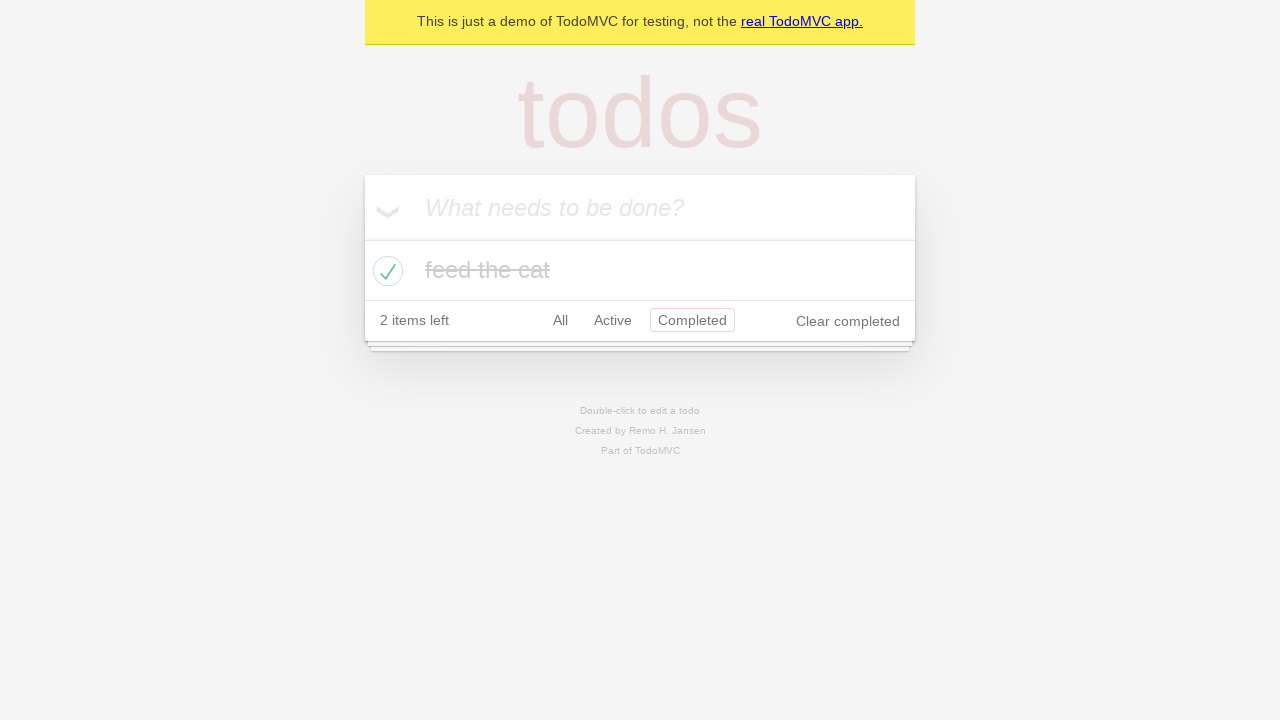

Filtered view loaded showing only completed todo items
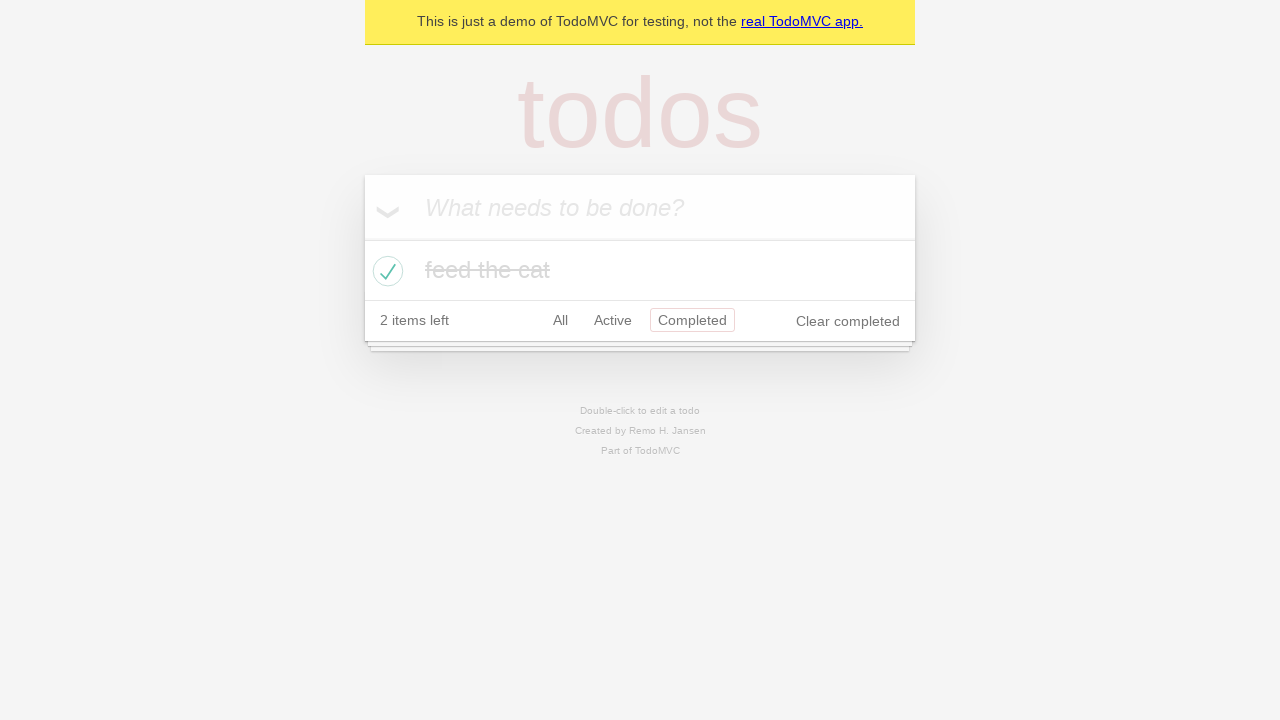

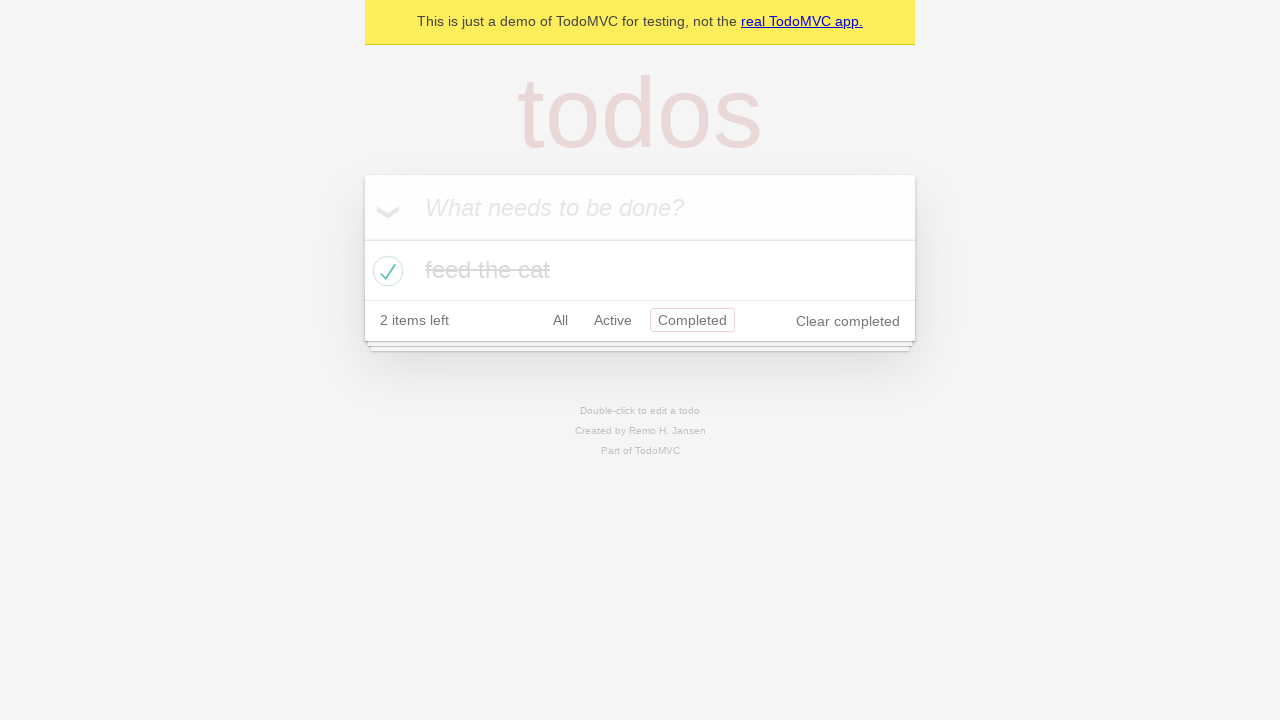